Tests injecting jQuery and jQuery Growl library into a page via JavaScript execution, then displays a notification message using the Growl plugin.

Starting URL: http://the-internet.herokuapp.com

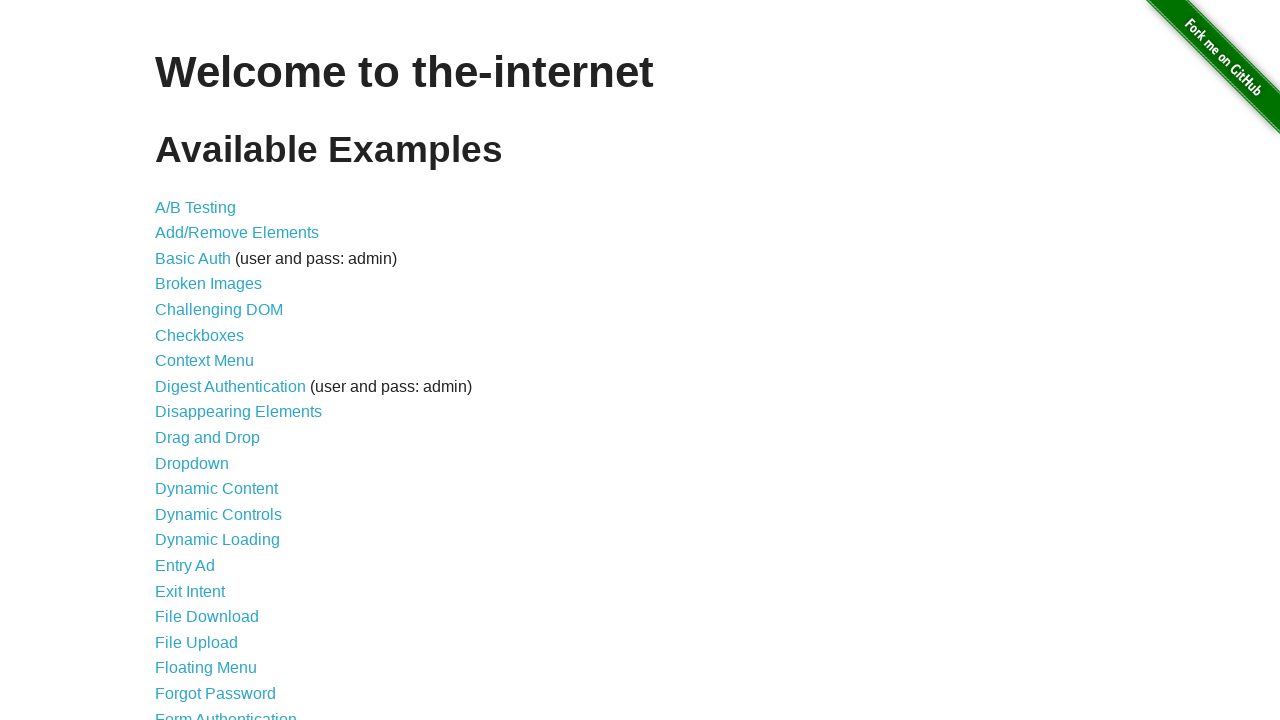

Injected jQuery library into page if not already present
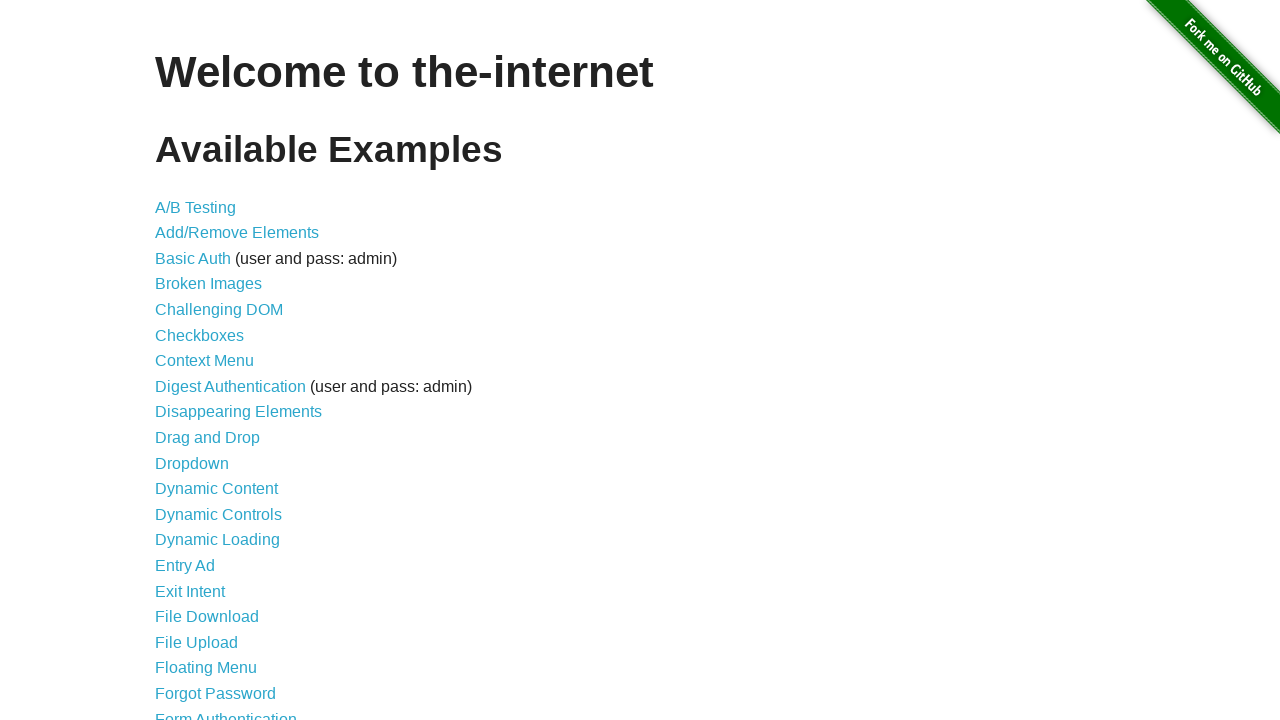

Waited for jQuery to load and become available
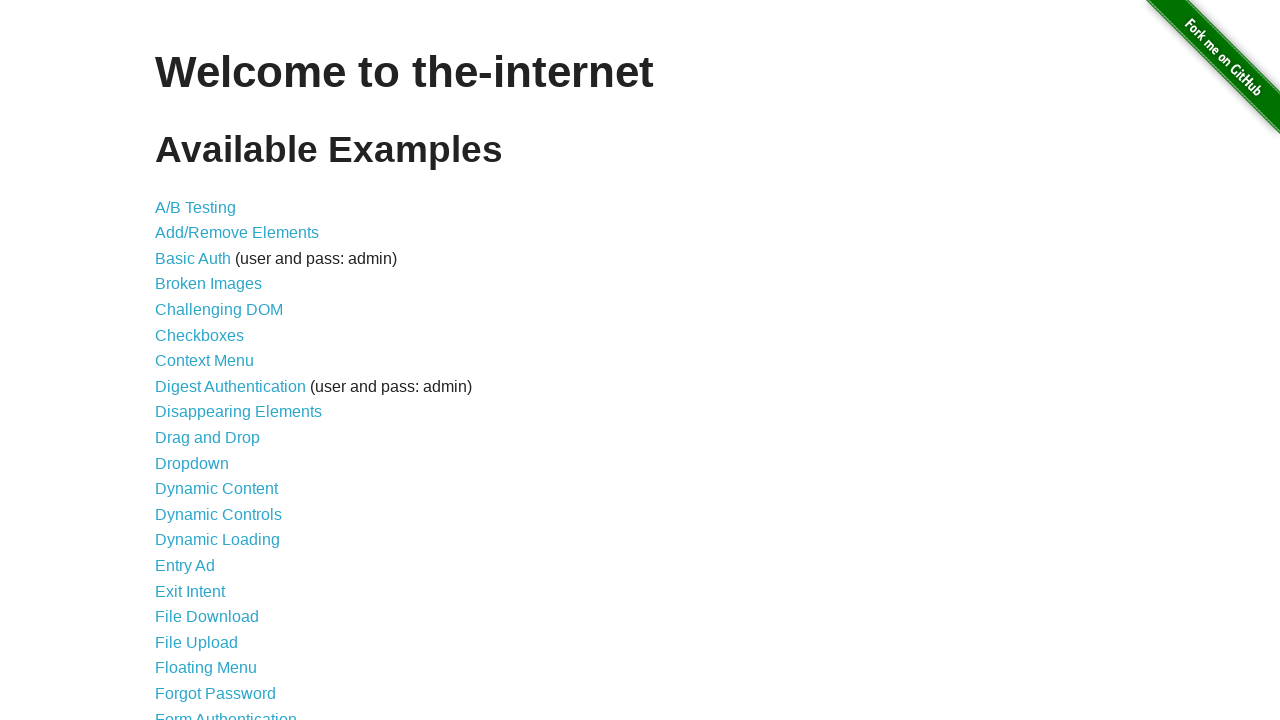

Loaded jQuery Growl plugin script
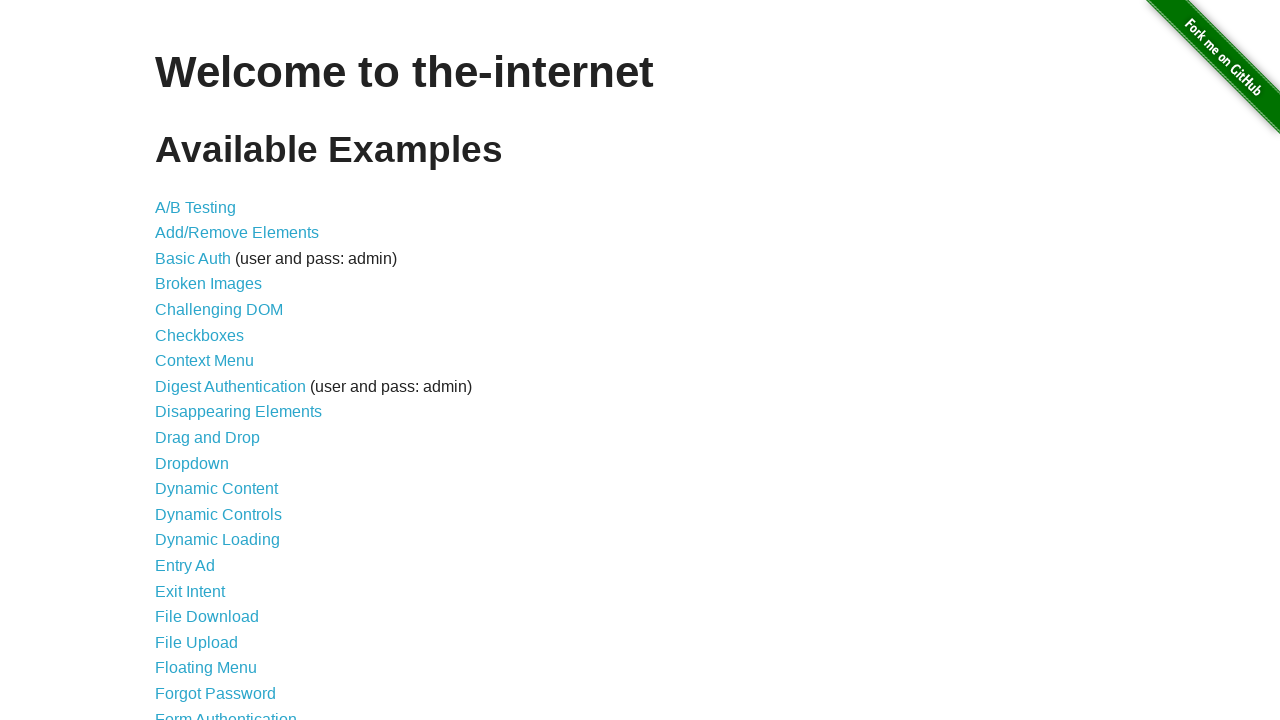

Injected jQuery Growl CSS stylesheet into page
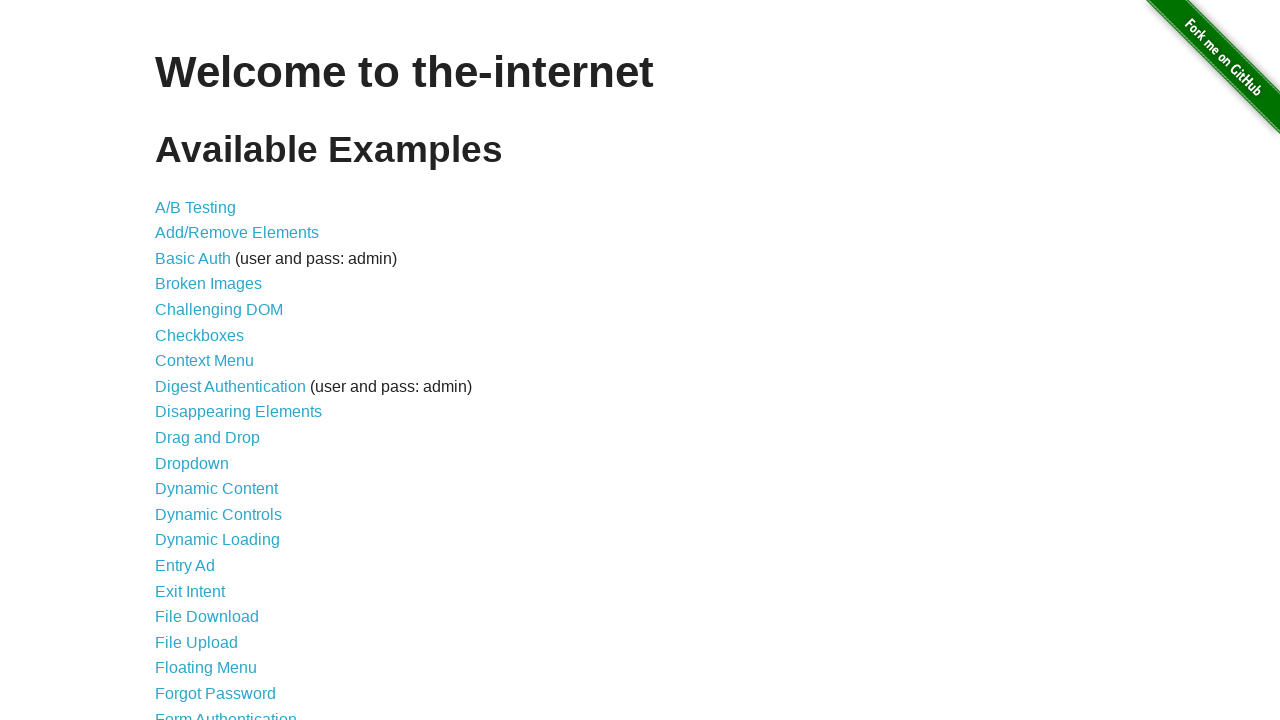

Waited for jQuery Growl plugin to load and initialize
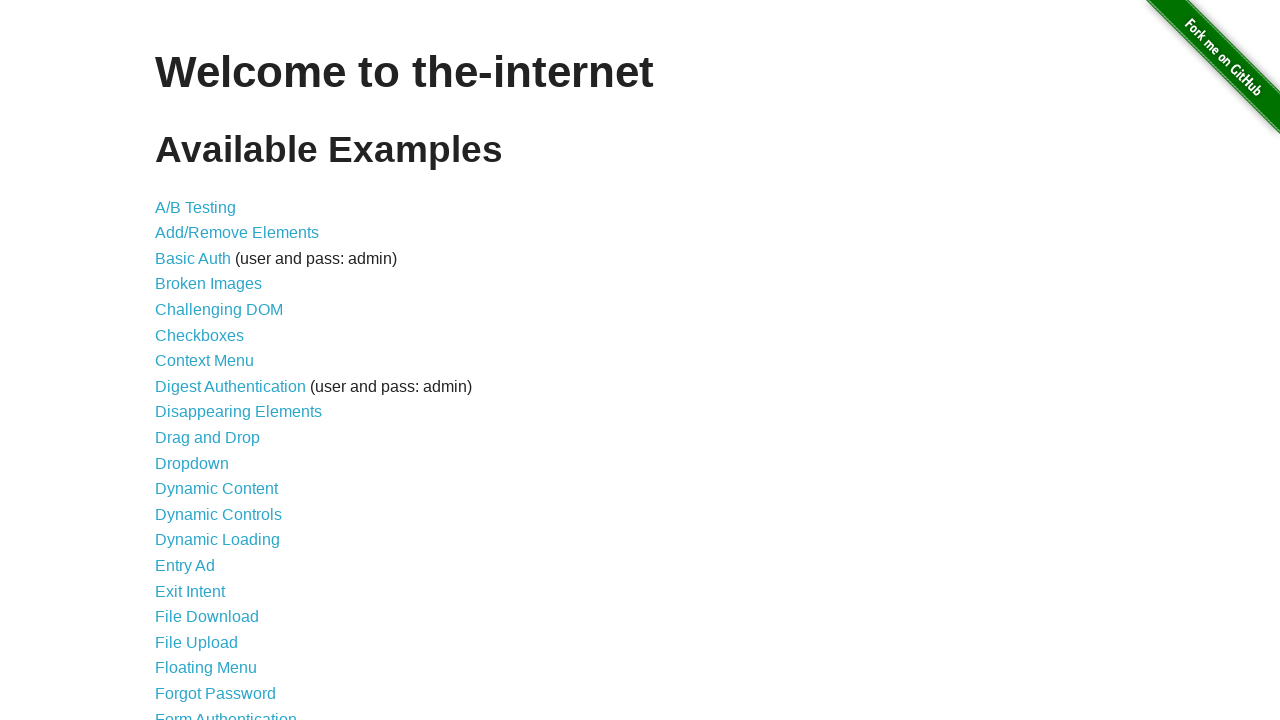

Displayed jQuery Growl notification with title 'GET' and message '/'
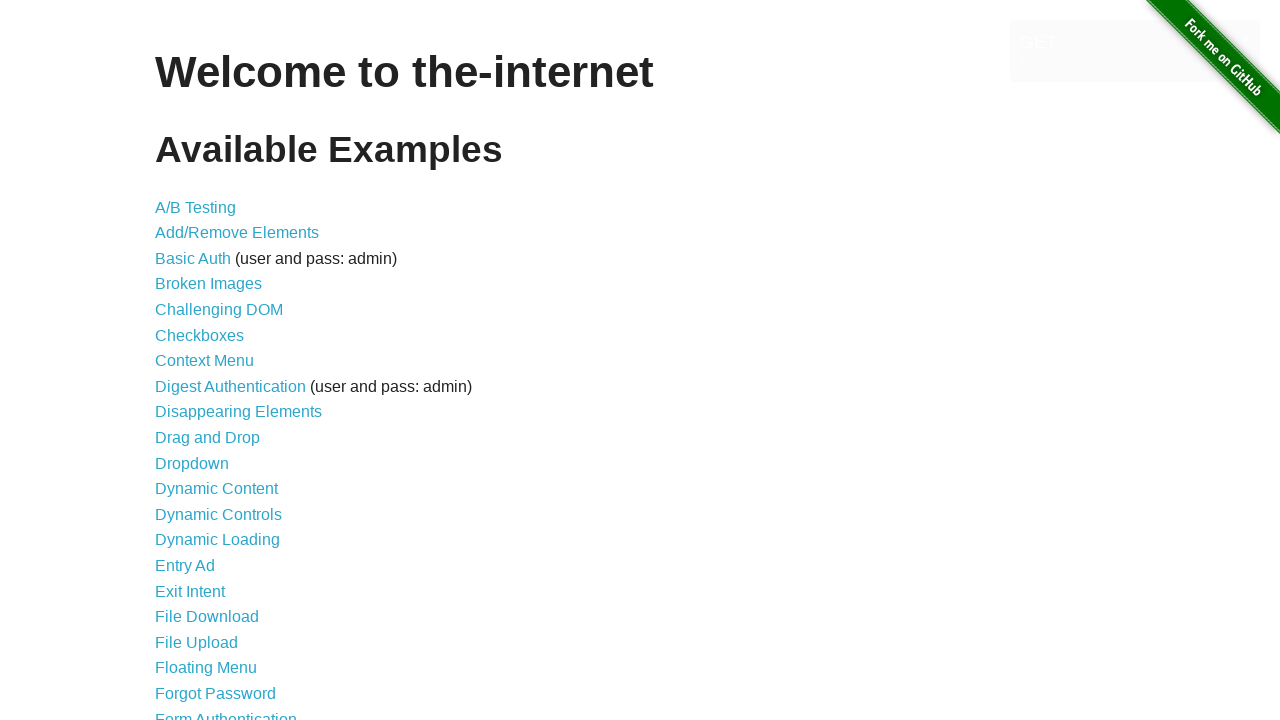

Waited 2 seconds to observe the notification
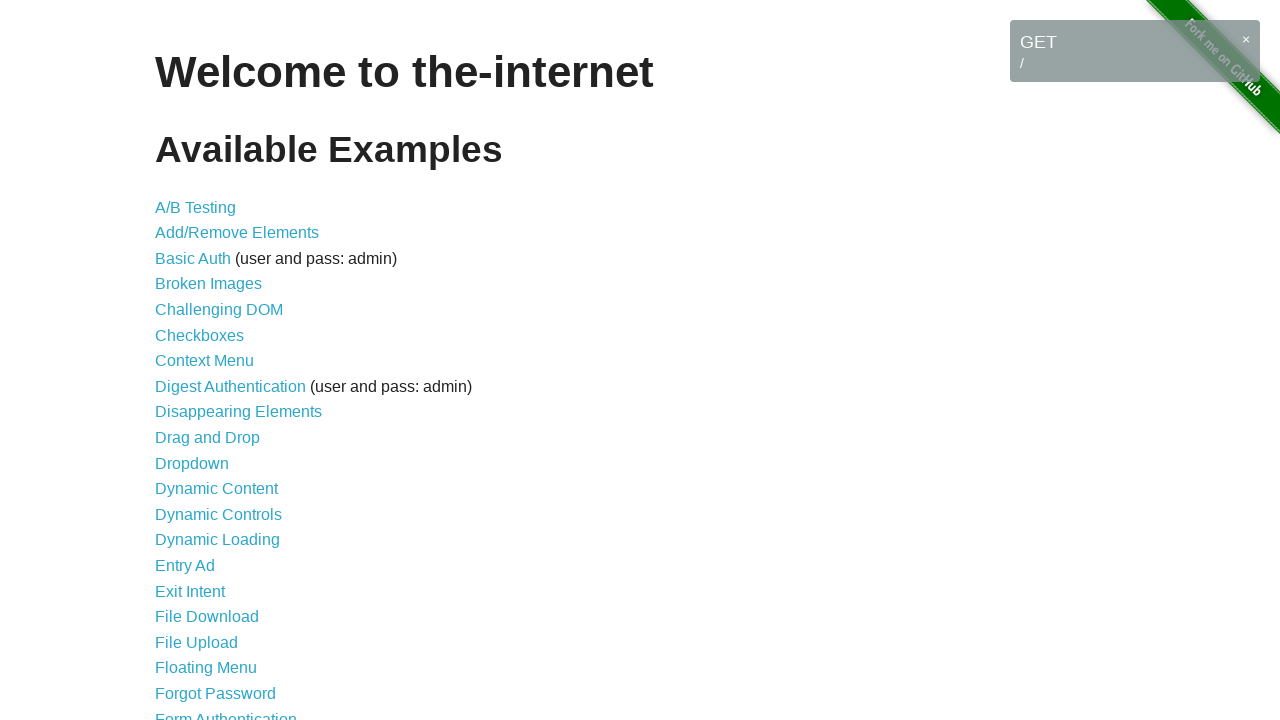

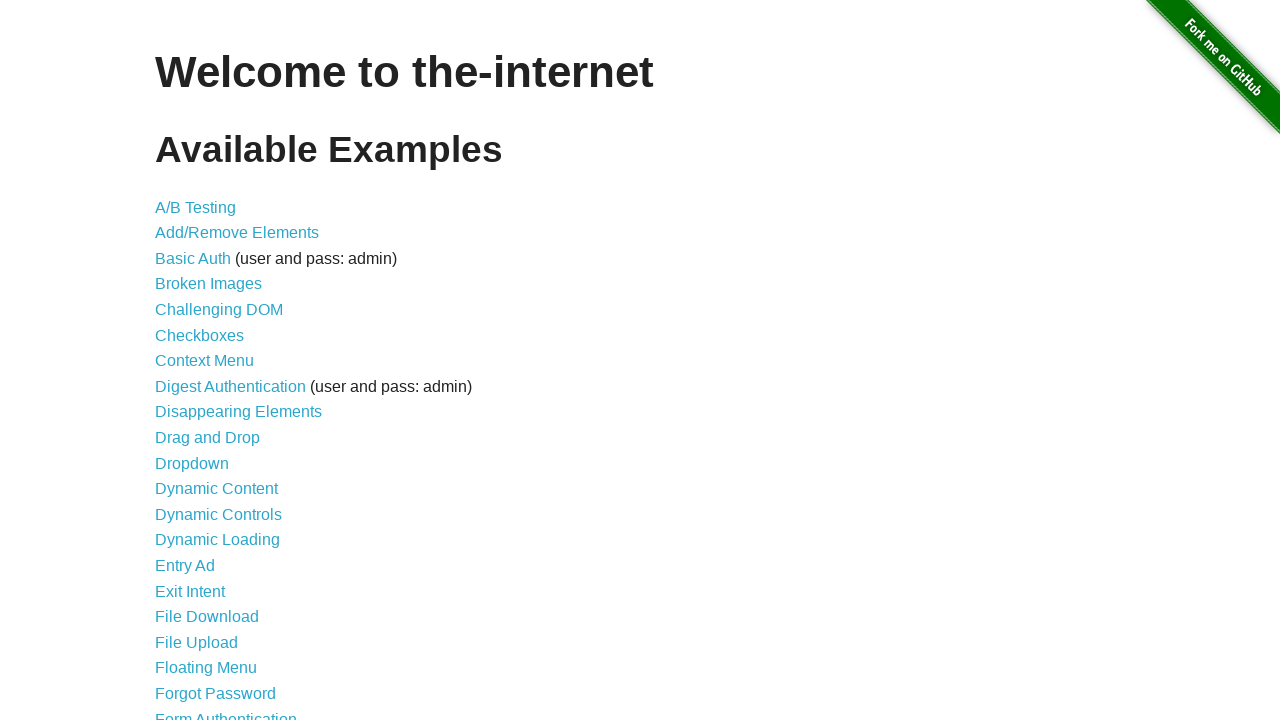